Tests a passenger count dropdown by clicking to open it, incrementing the adult passenger count 4 times, and then closing the dropdown

Starting URL: https://rahulshettyacademy.com/dropdownsPractise/

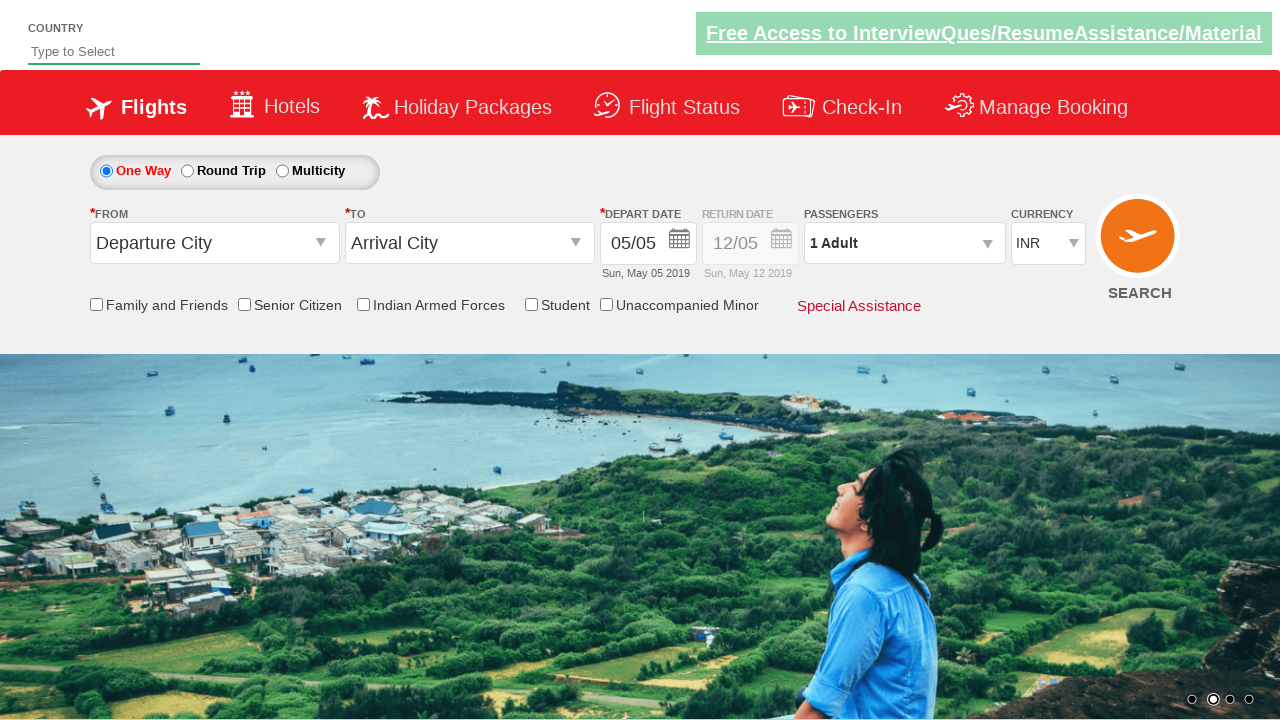

Clicked on passenger info dropdown to open it at (904, 243) on #divpaxinfo
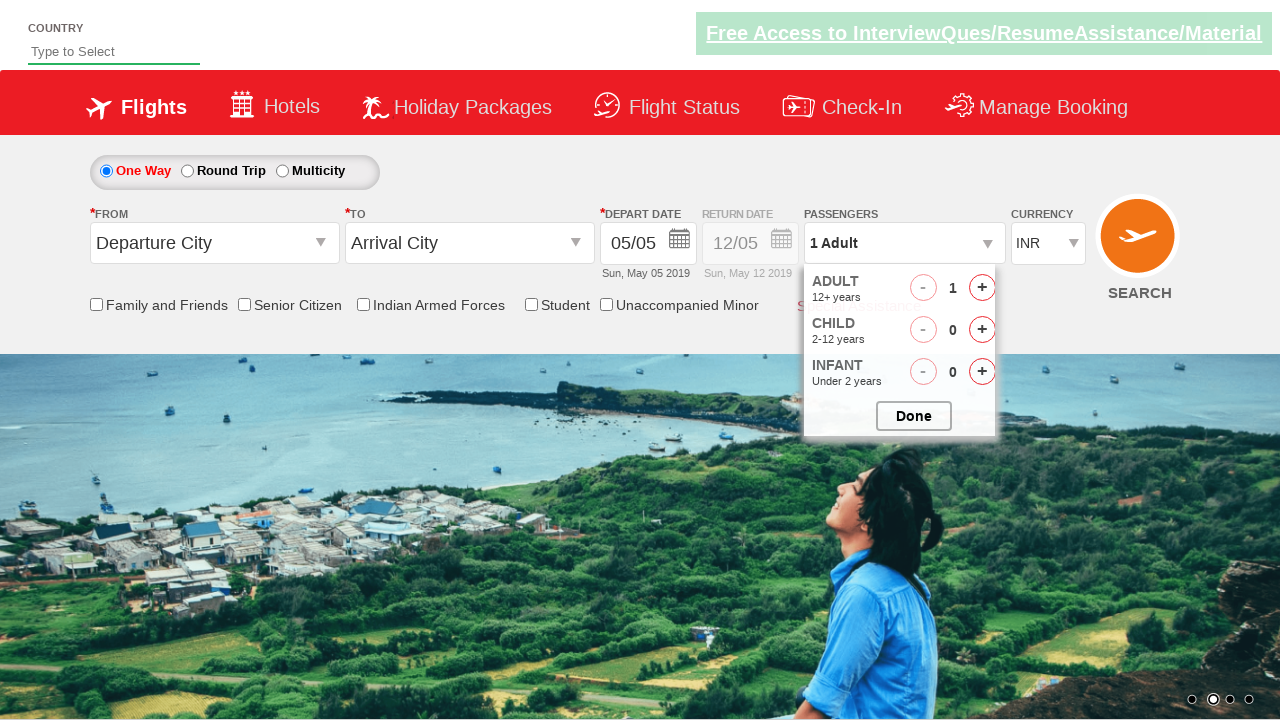

Waited 500ms for dropdown to be visible
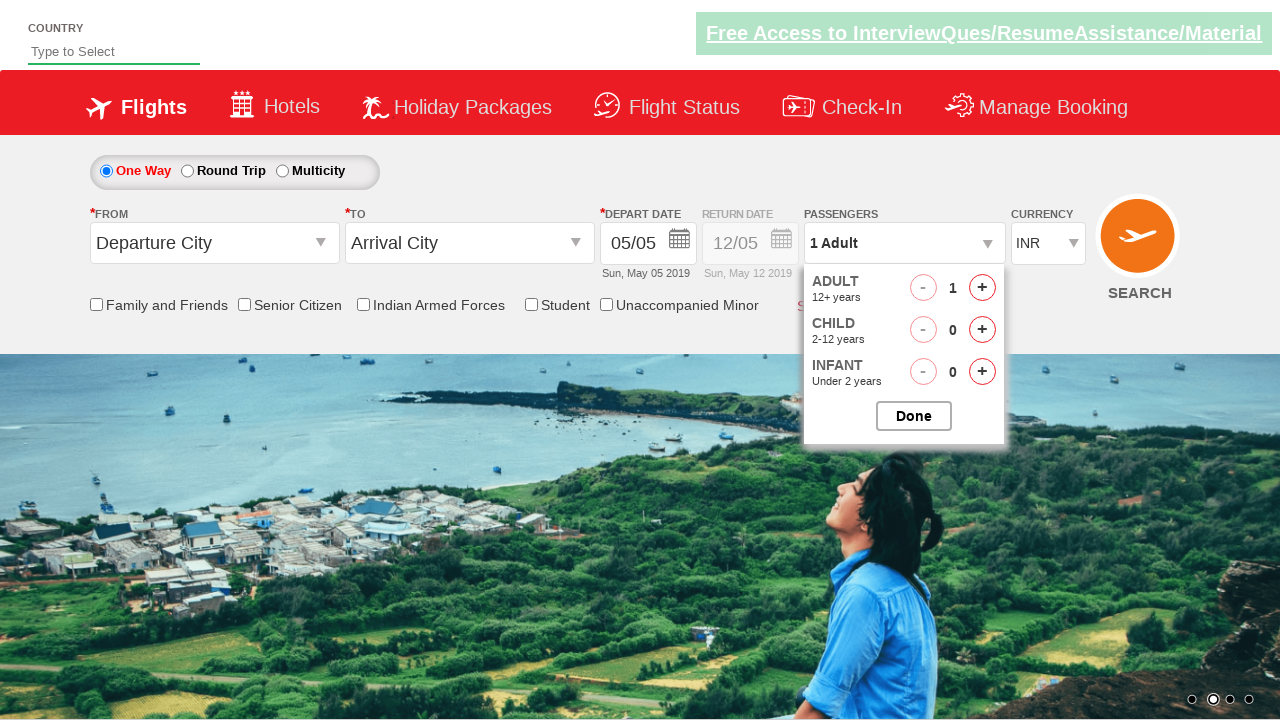

Incremented adult passenger count (iteration 1 of 4) at (982, 288) on #hrefIncAdt
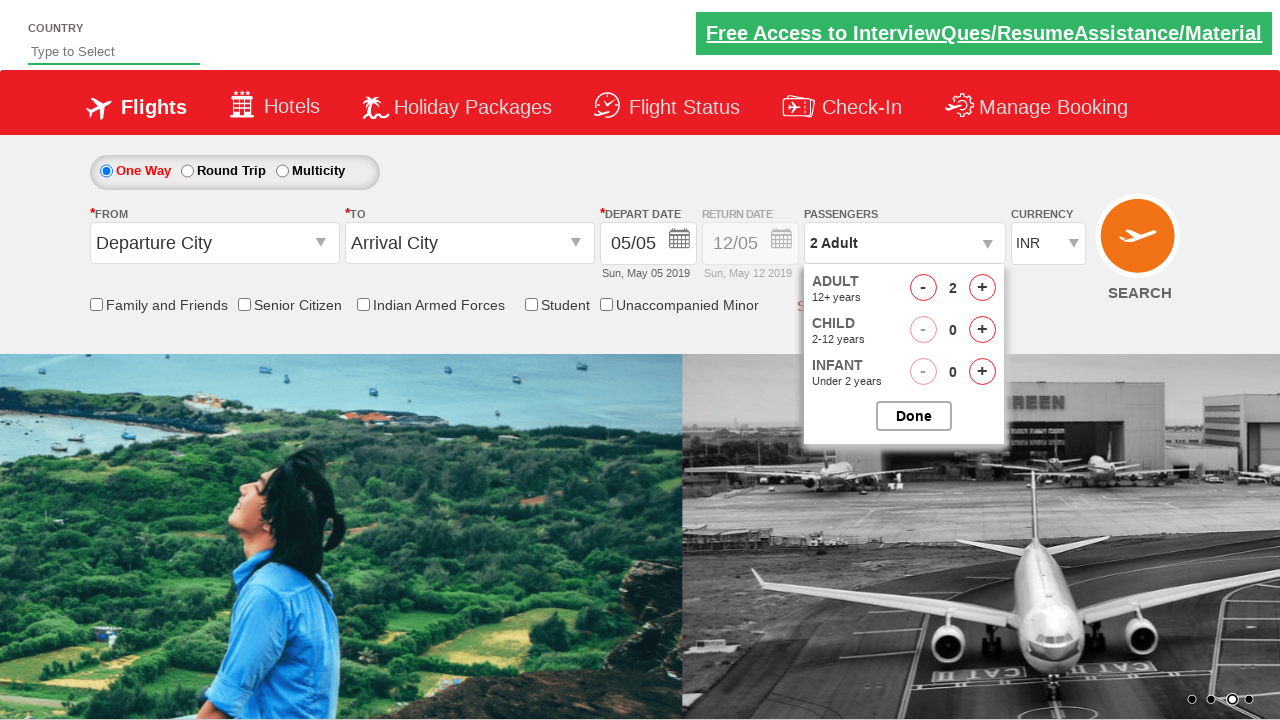

Incremented adult passenger count (iteration 2 of 4) at (982, 288) on #hrefIncAdt
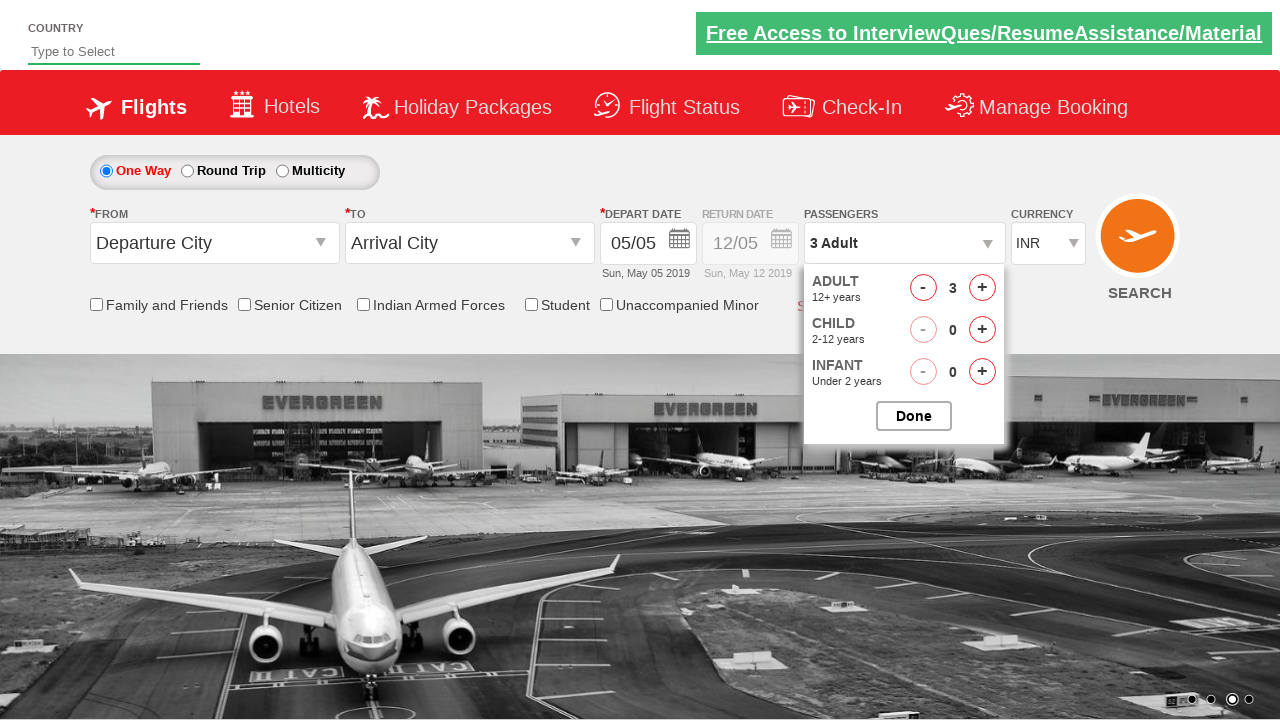

Incremented adult passenger count (iteration 3 of 4) at (982, 288) on #hrefIncAdt
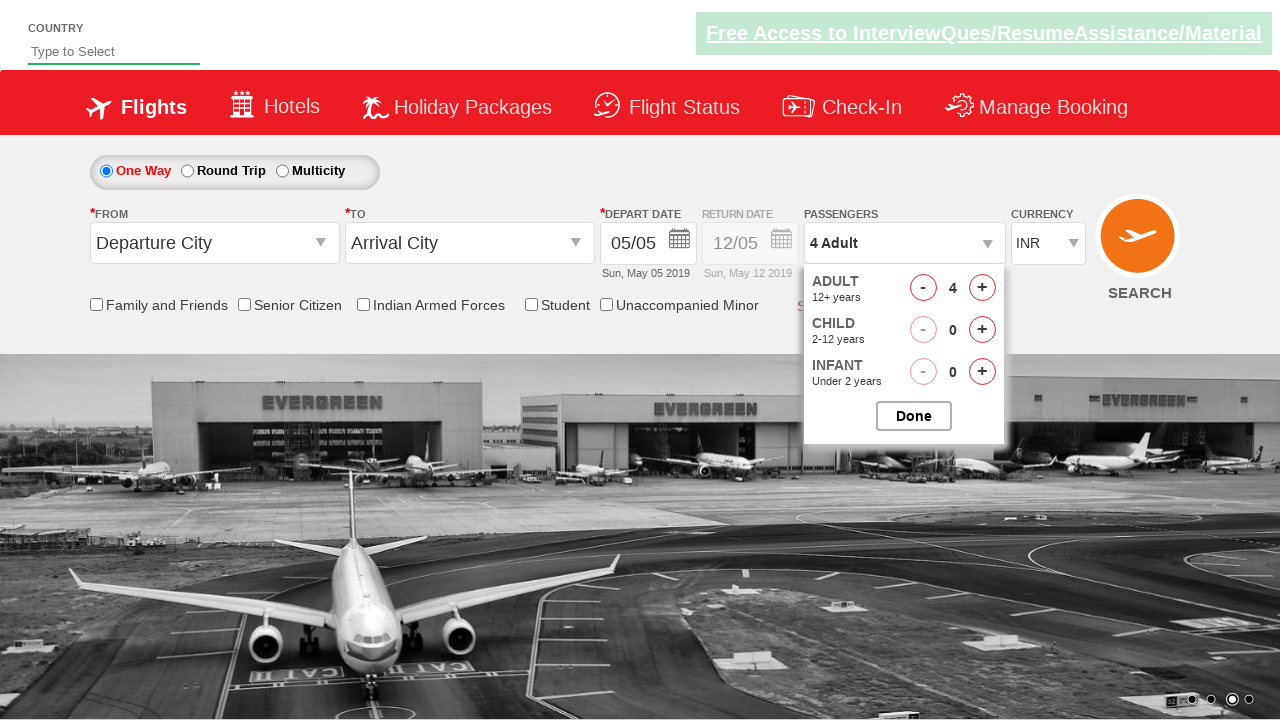

Incremented adult passenger count (iteration 4 of 4) at (982, 288) on #hrefIncAdt
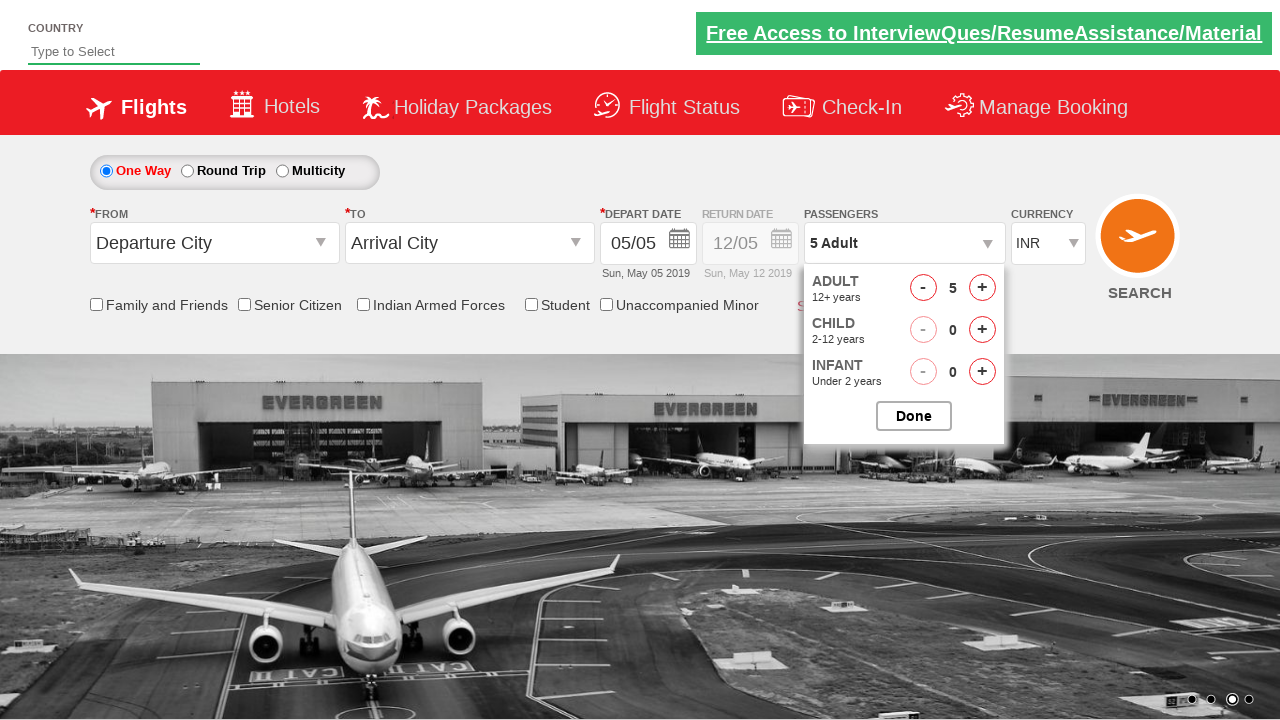

Closed the passenger options dropdown at (914, 416) on #btnclosepaxoption
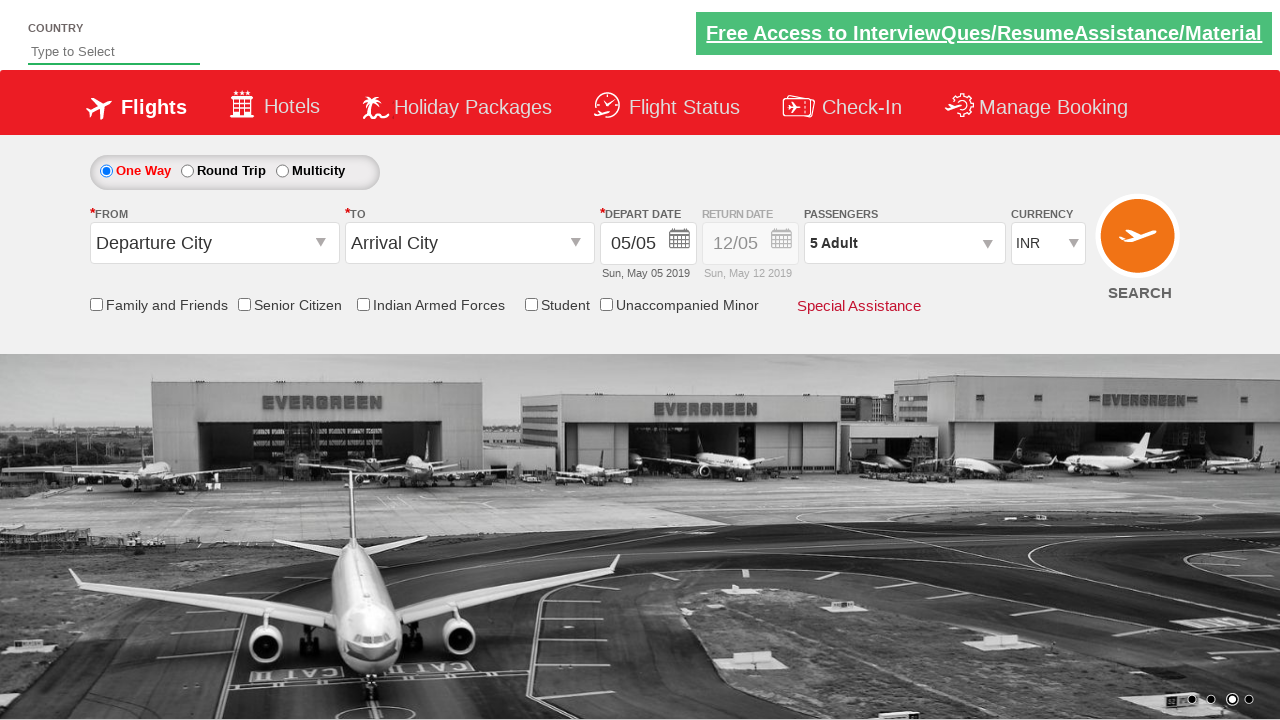

Waited 500ms to see the final result
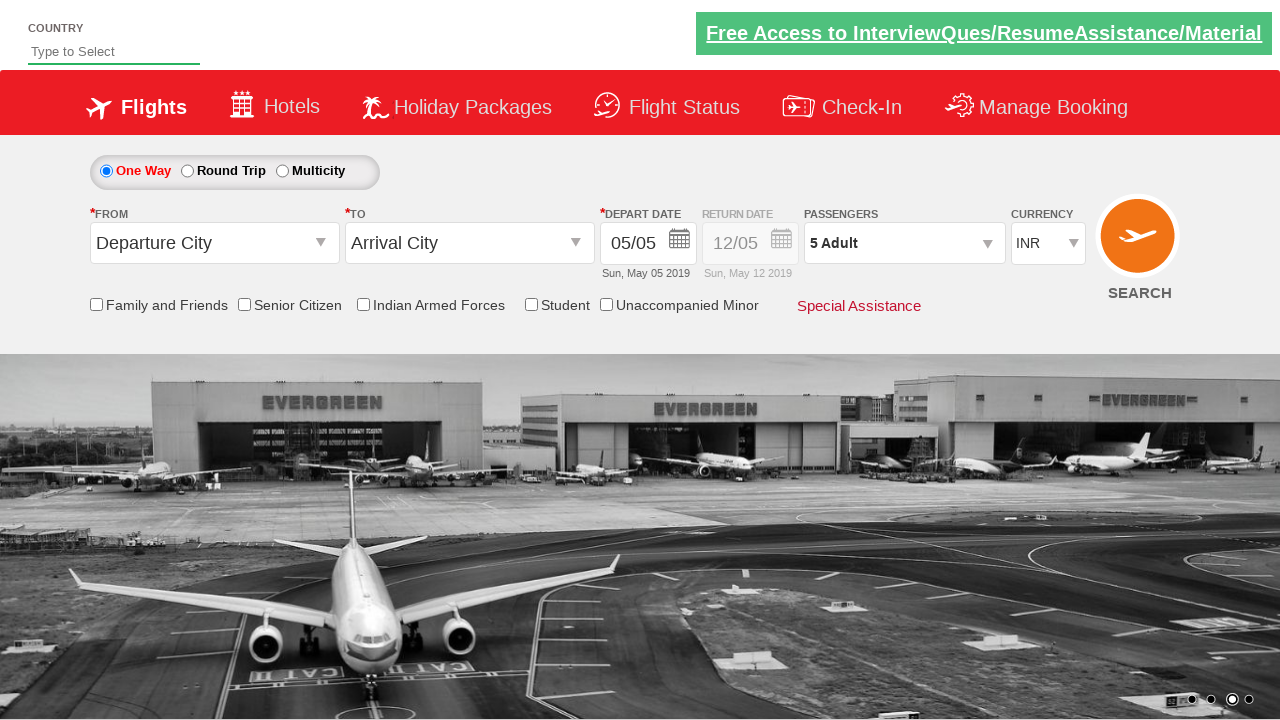

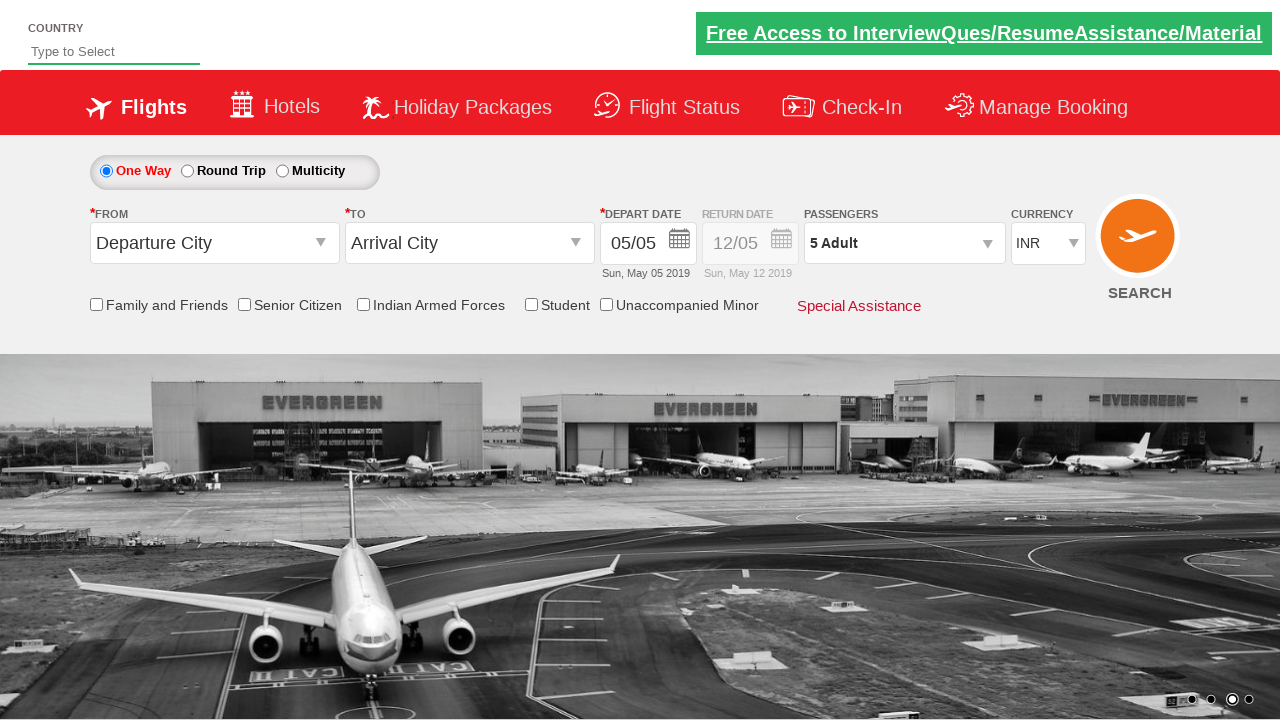